Tests checkbox functionality by clicking on a checkbox and verifying its selected state

Starting URL: https://the-internet.herokuapp.com/checkboxes

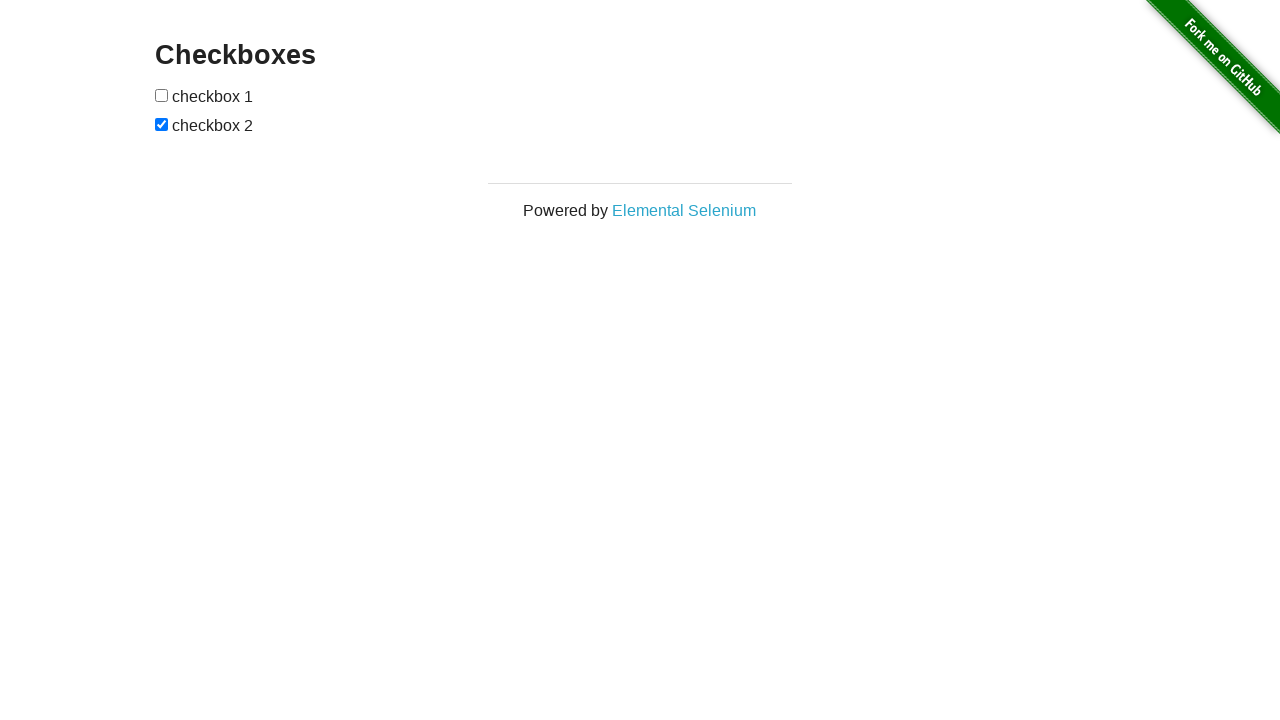

Clicked on the first checkbox at (162, 95) on xpath=//input[1]
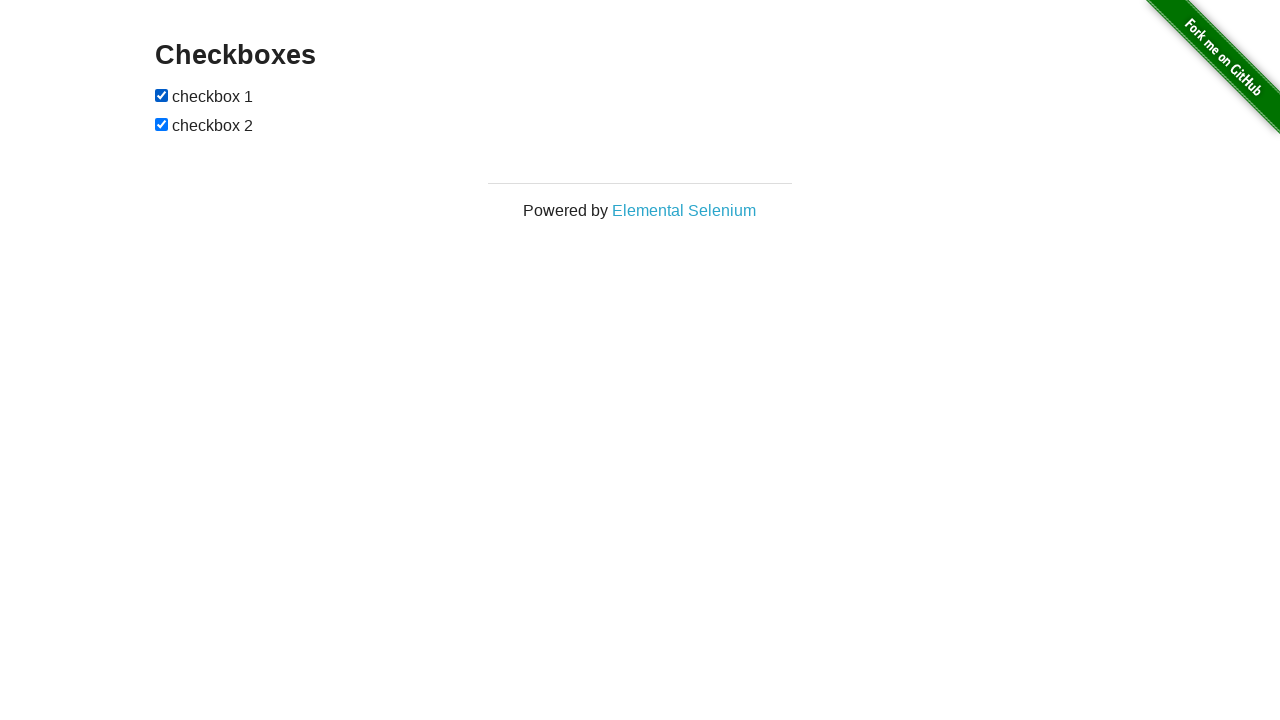

Verified checkbox is checked
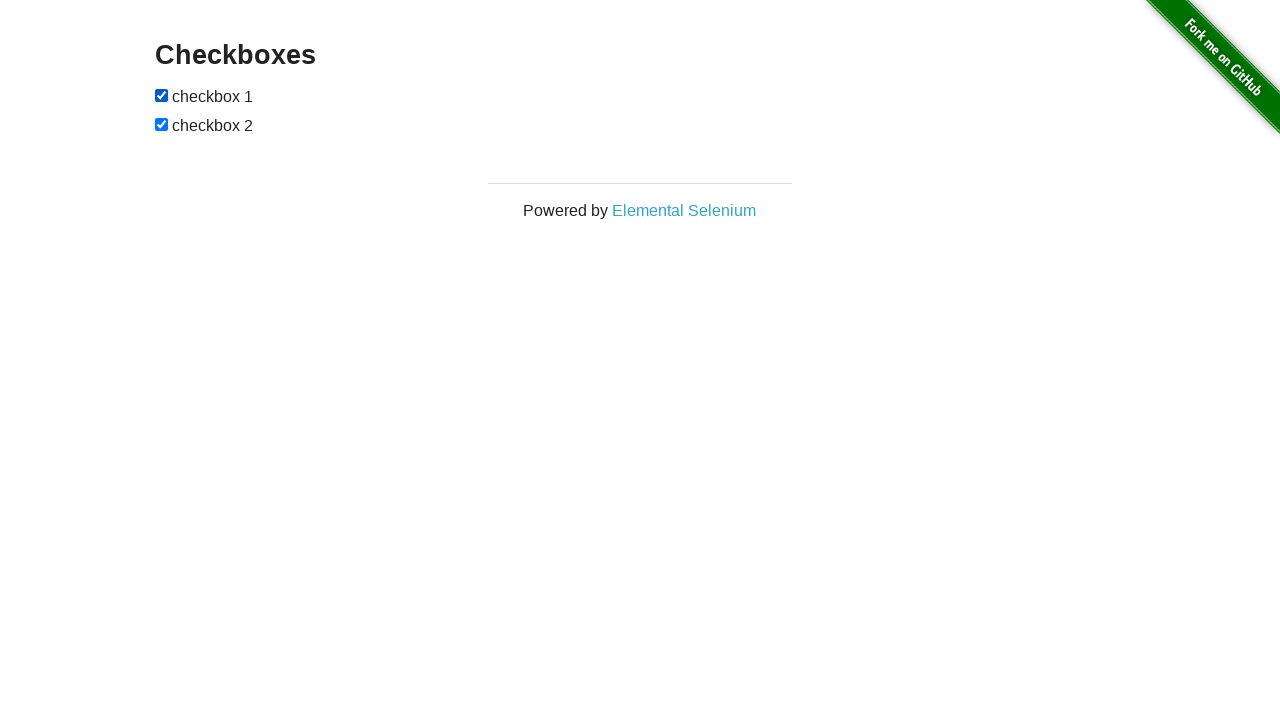

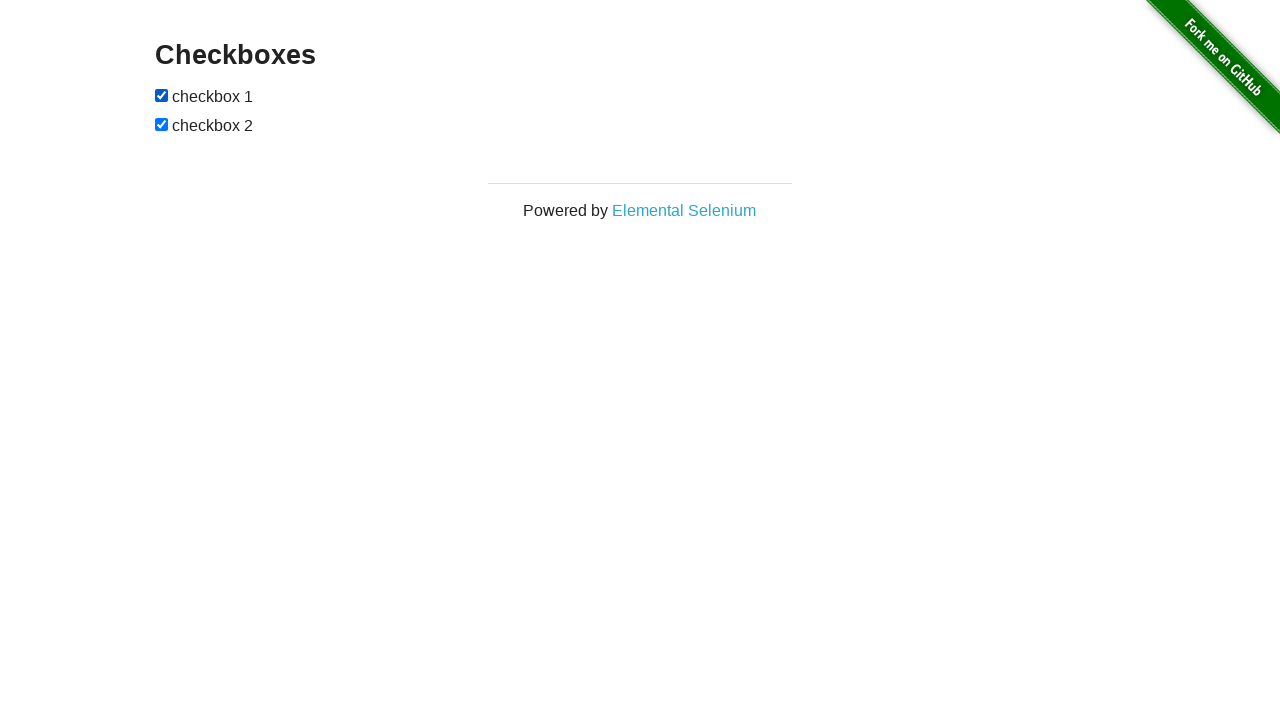